Tests iframe handling on demoqa.com by navigating to the Frames section and interacting with two iframes that contain sample text content.

Starting URL: https://demoqa.com/

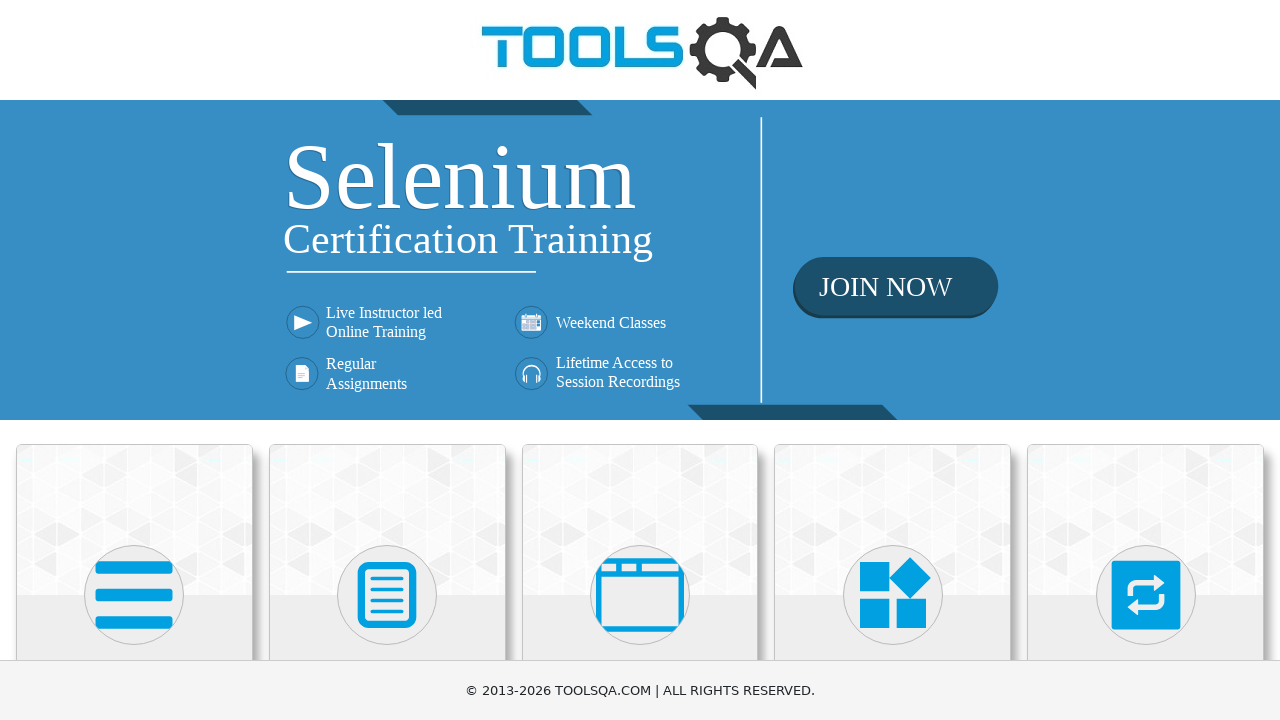

Navigated to demoqa.com homepage
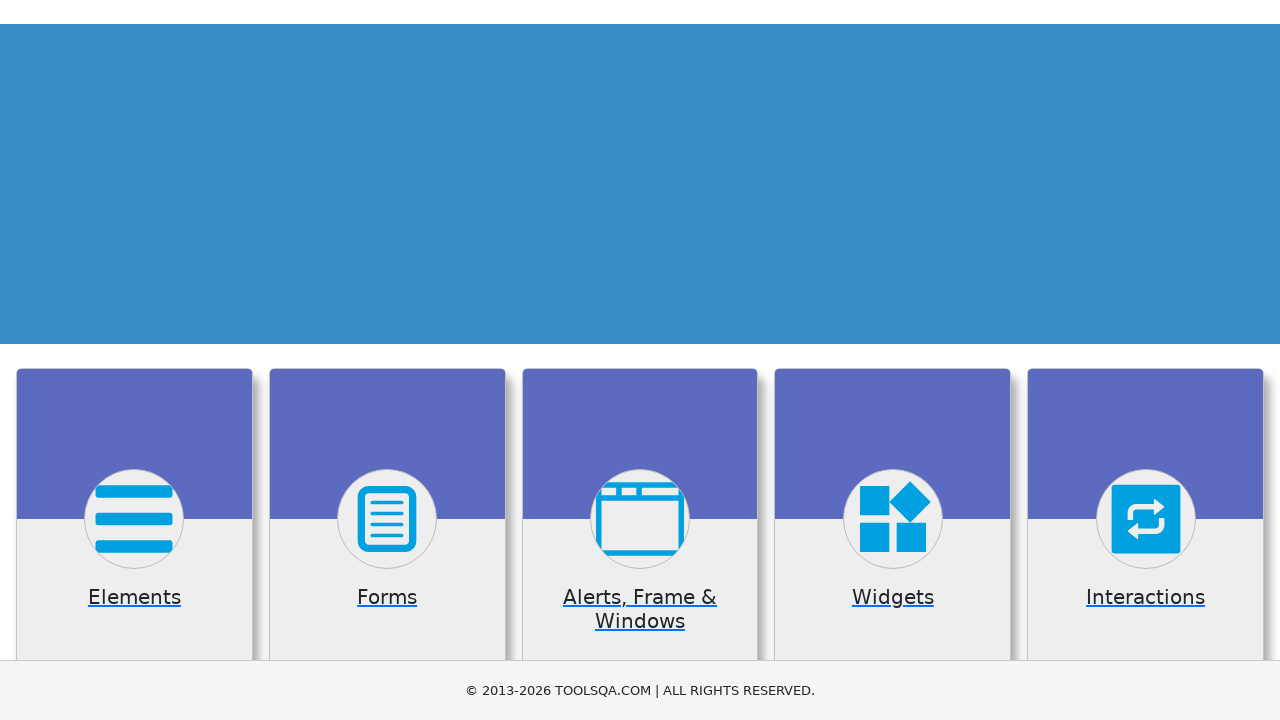

Clicked on 'Alerts, Frame & Windows' card at (640, 360) on div.card-body:has-text('Alerts, Frame & Windows')
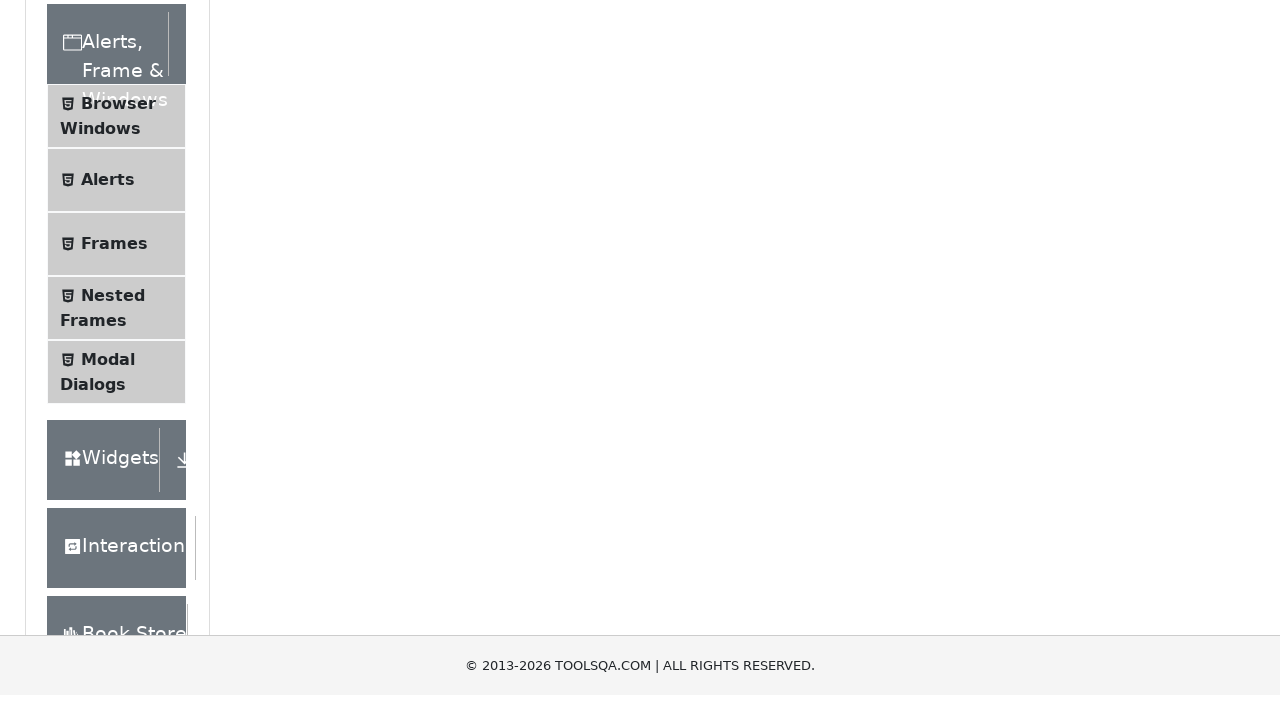

Clicked on 'Frames' submenu item at (114, 552) on span.text:has-text('Frames')
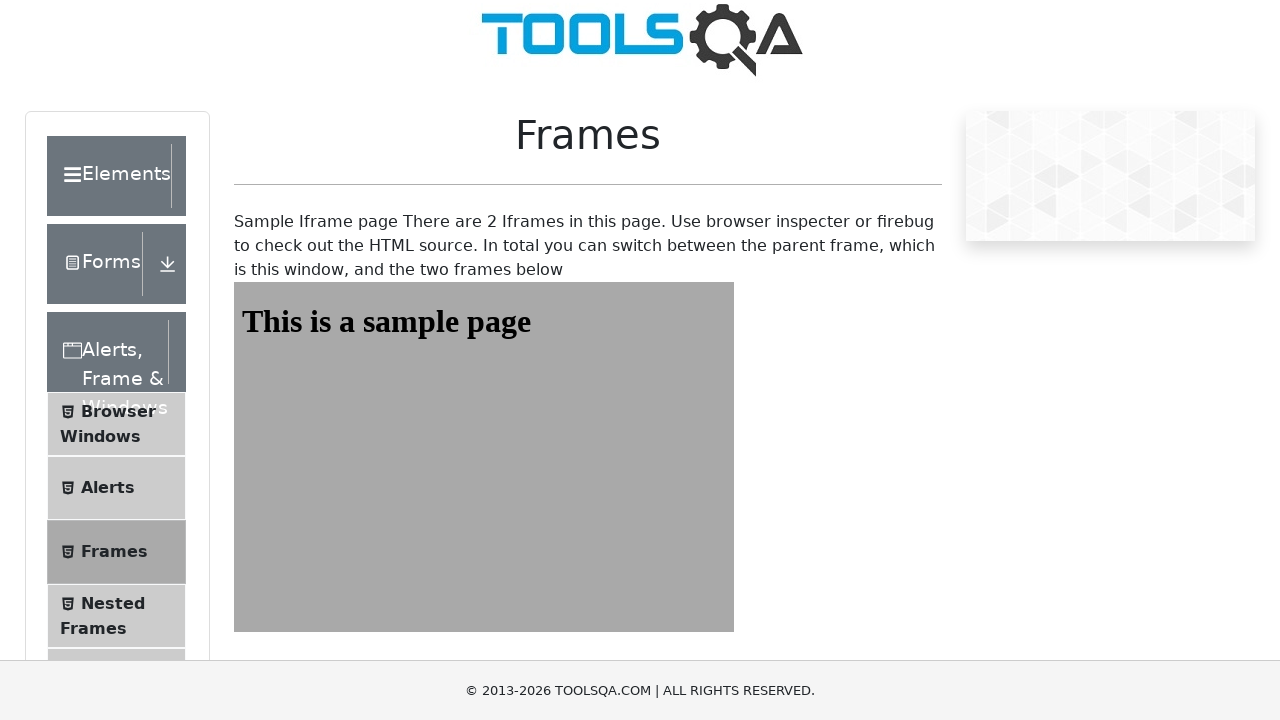

Frames page loaded and frame1 element is present
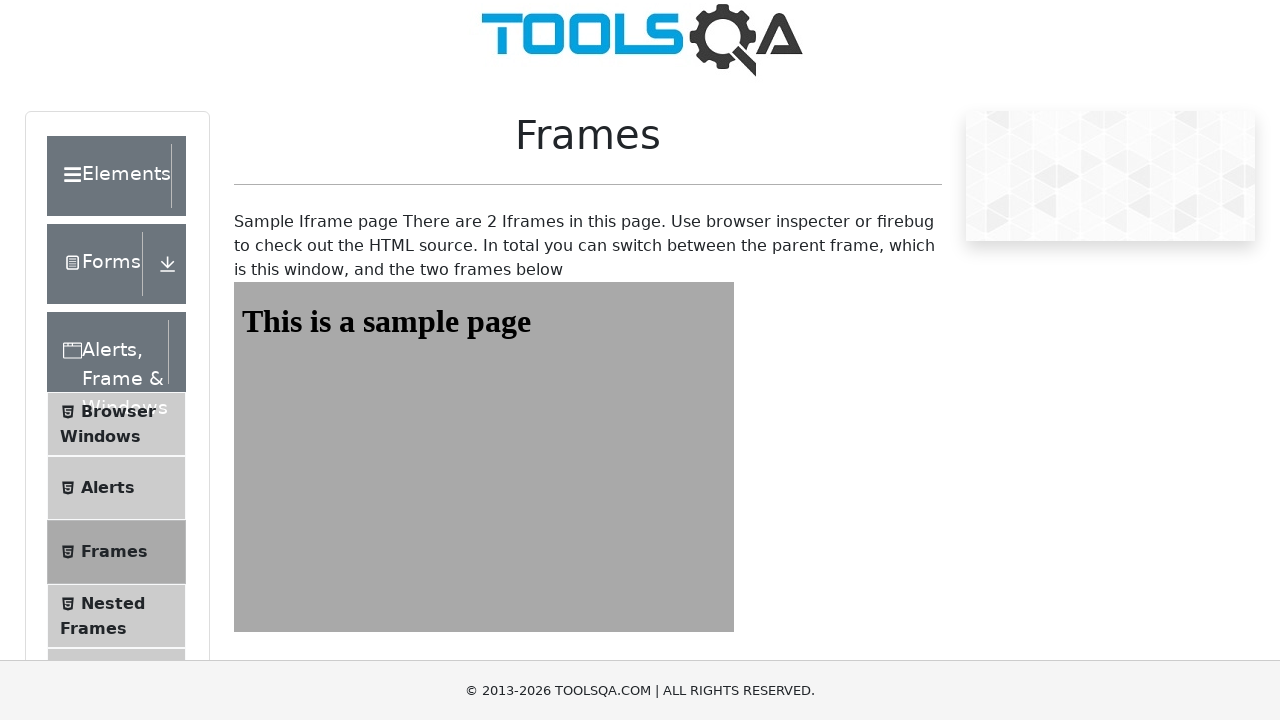

Located and verified first iframe (frame1) with sample heading
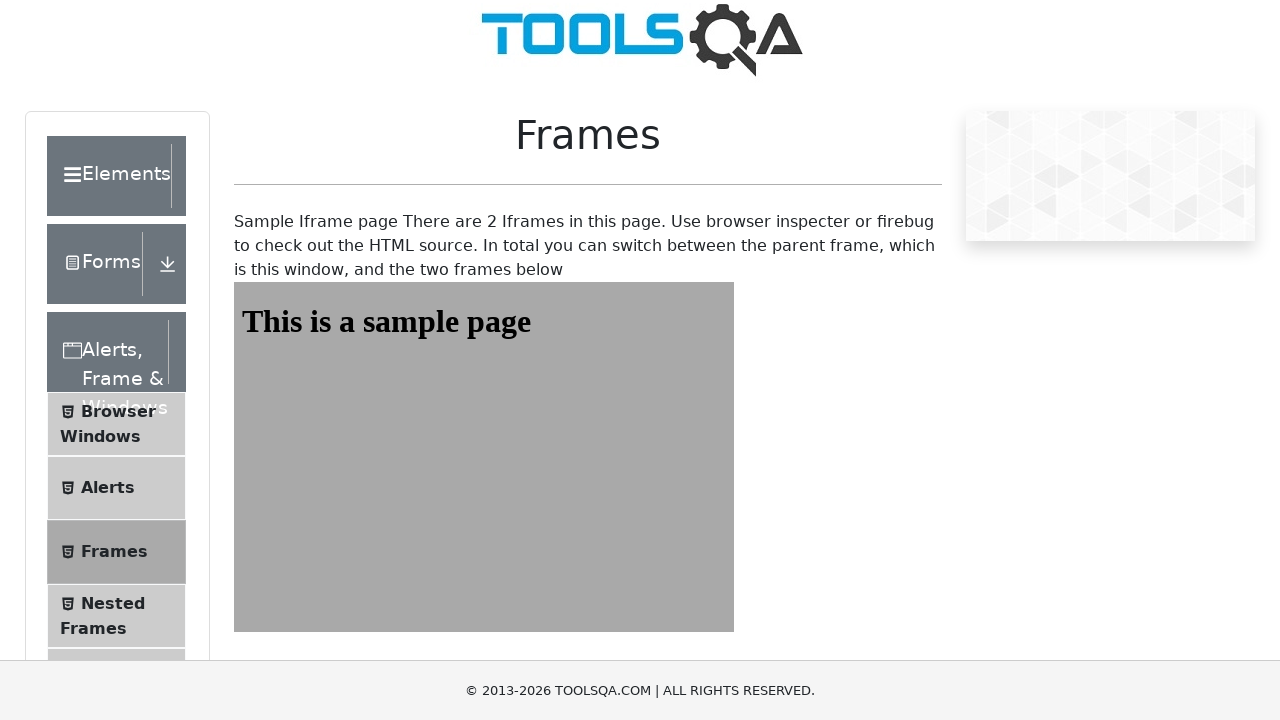

Located and verified second iframe (frame2) with sample heading
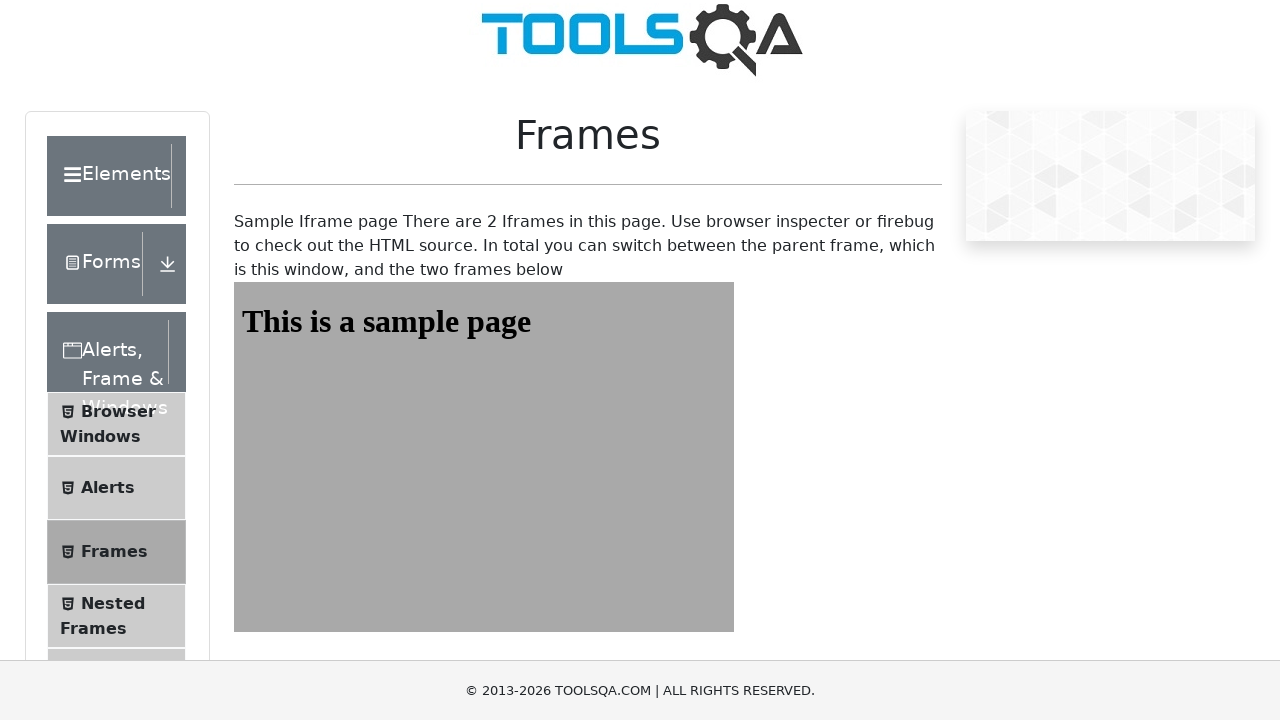

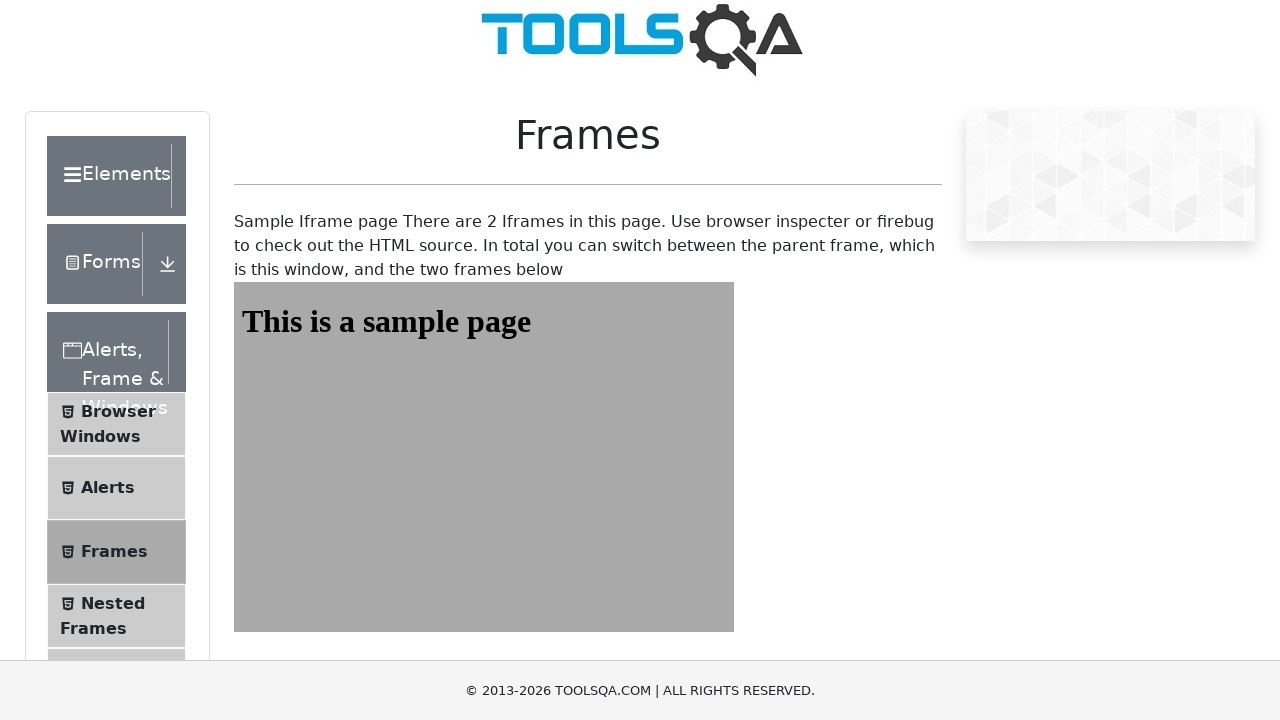